Tests JavaScript prompt alert handling by switching to an iframe, clicking a "Try it" button that triggers a prompt, entering a name into the prompt, accepting it, and verifying the name appears in the page content.

Starting URL: https://www.w3schools.com/js/tryit.asp?filename=tryjs_prompt

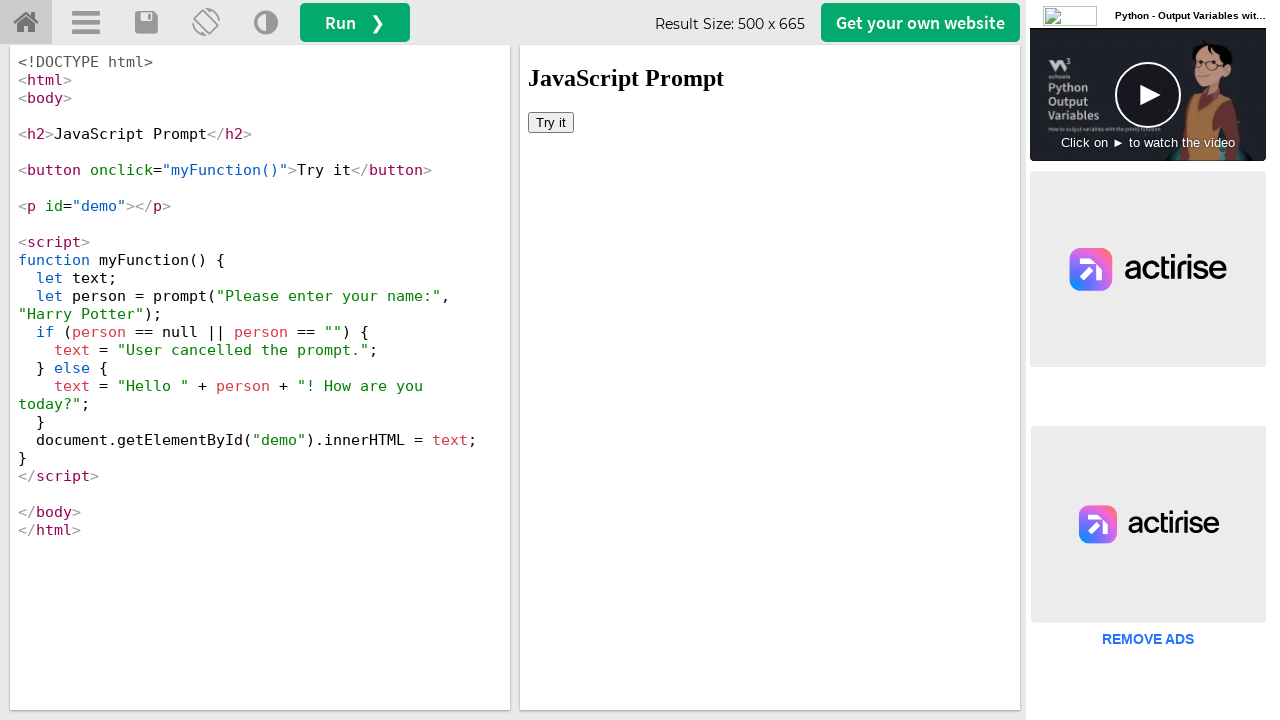

Located the iframe with ID 'iframeResult'
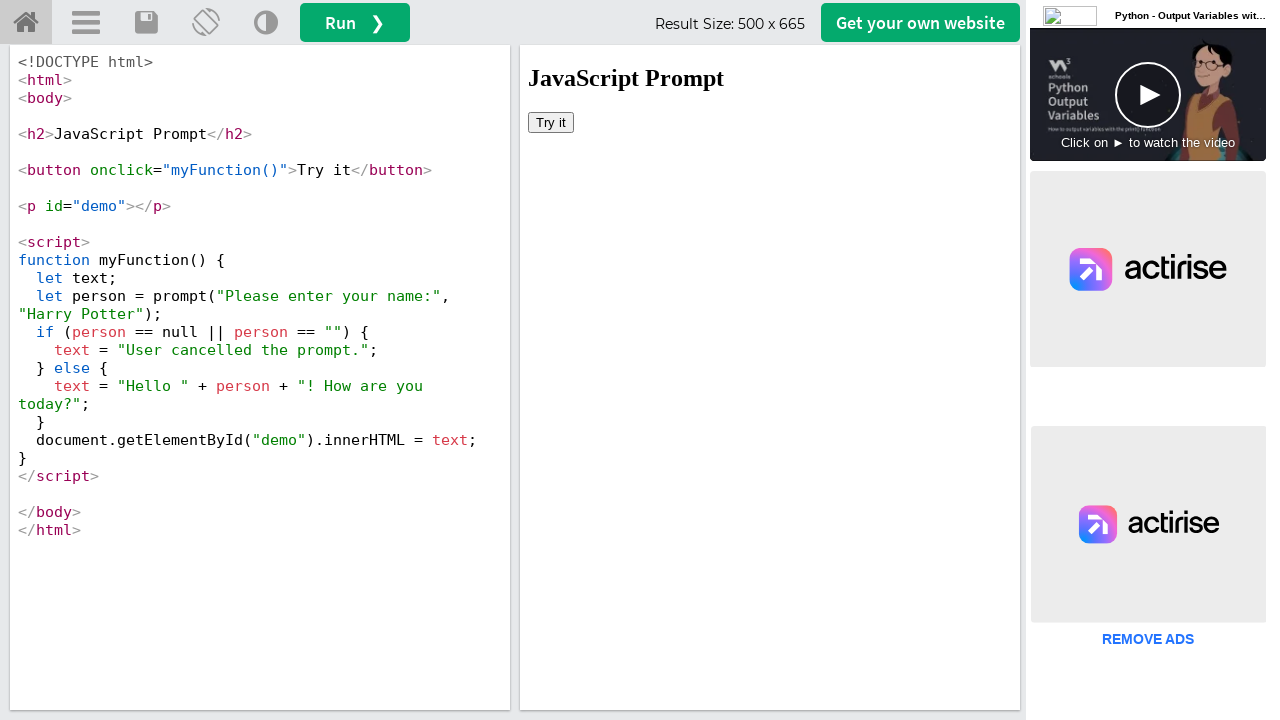

Registered dialog handler to accept prompt with name 'Marcus'
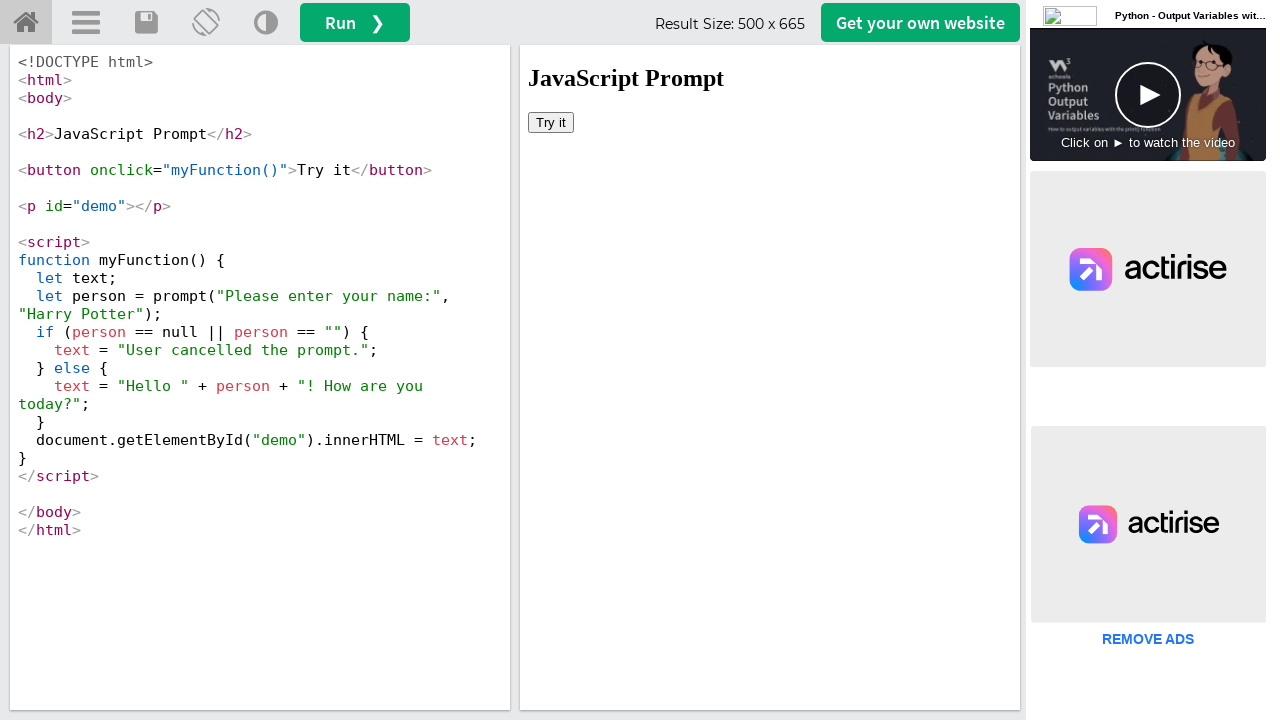

Clicked the 'Try it' button to trigger the prompt at (551, 122) on #iframeResult >> internal:control=enter-frame >> xpath=//button[text()='Try it']
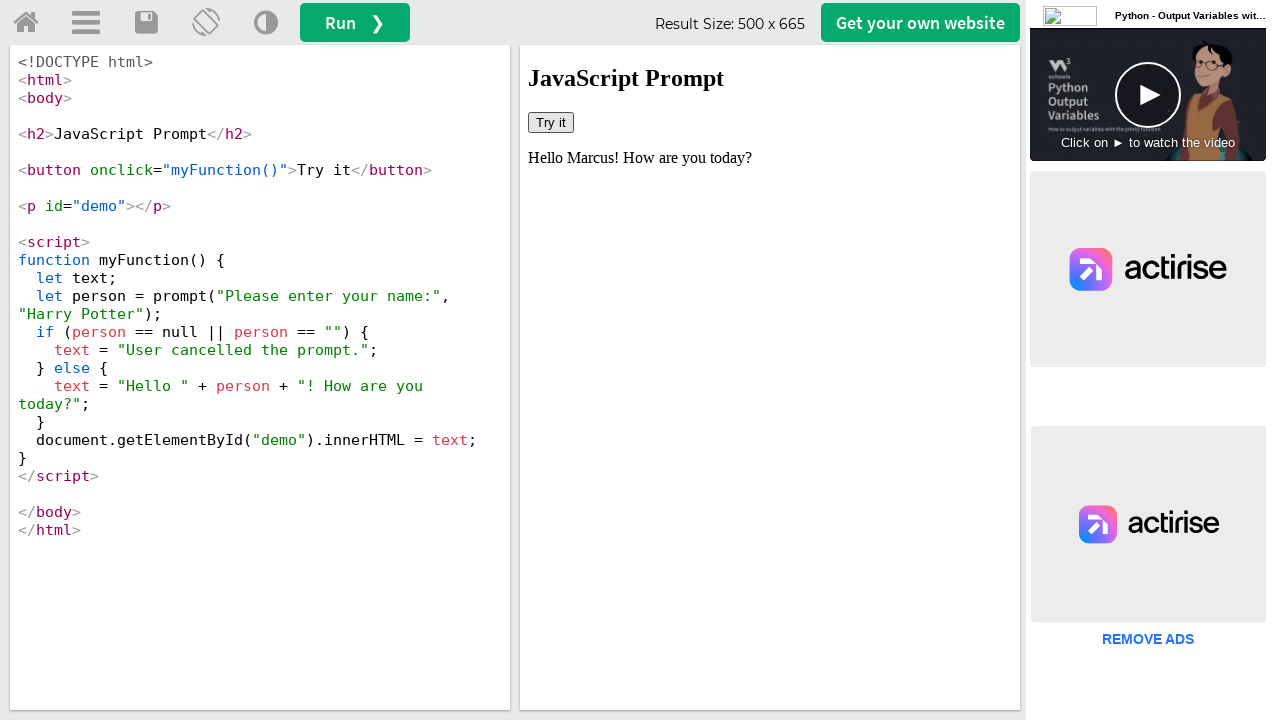

Waited 1000ms for the result to update after prompt acceptance
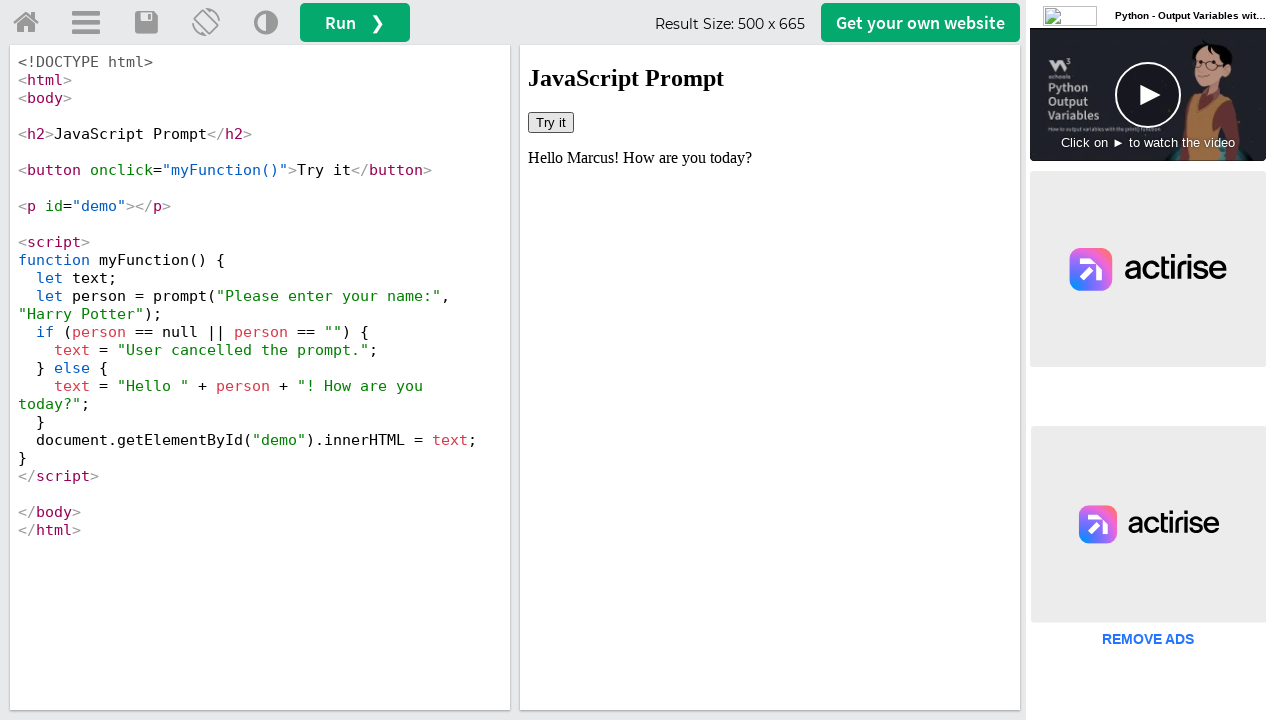

Retrieved result text from the iframe paragraph element
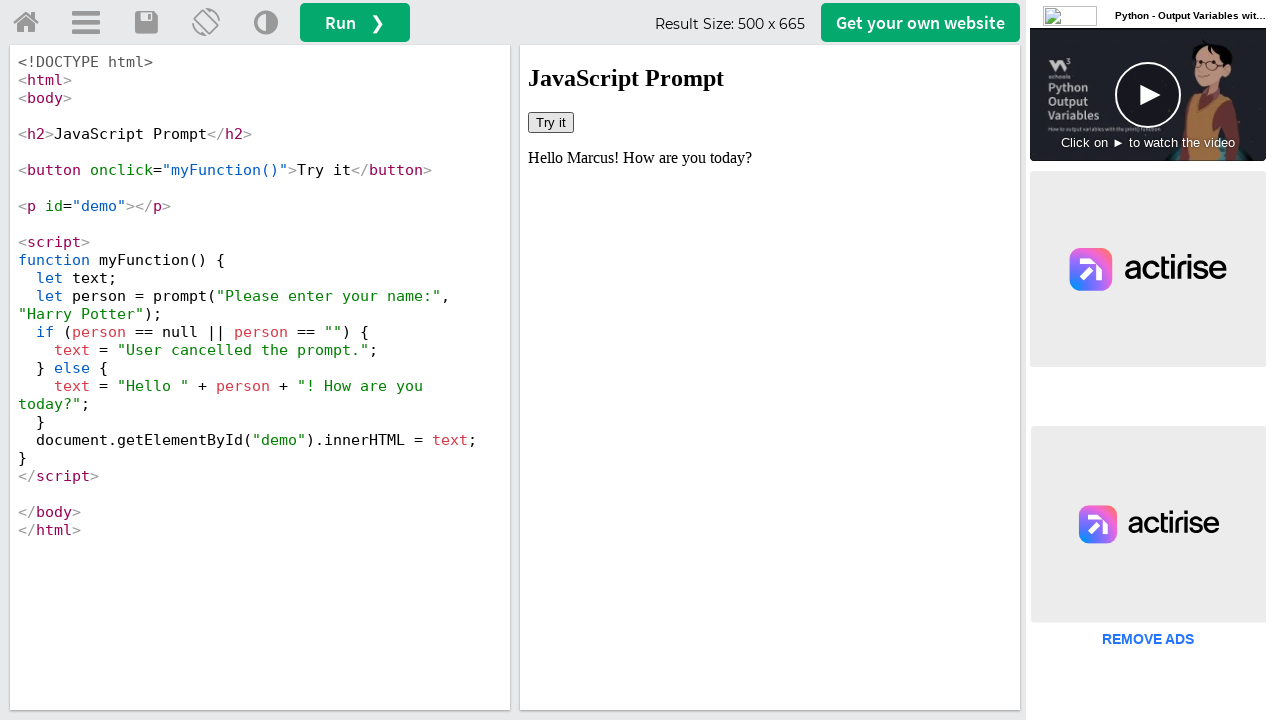

Verified that 'Marcus' appears in the result text
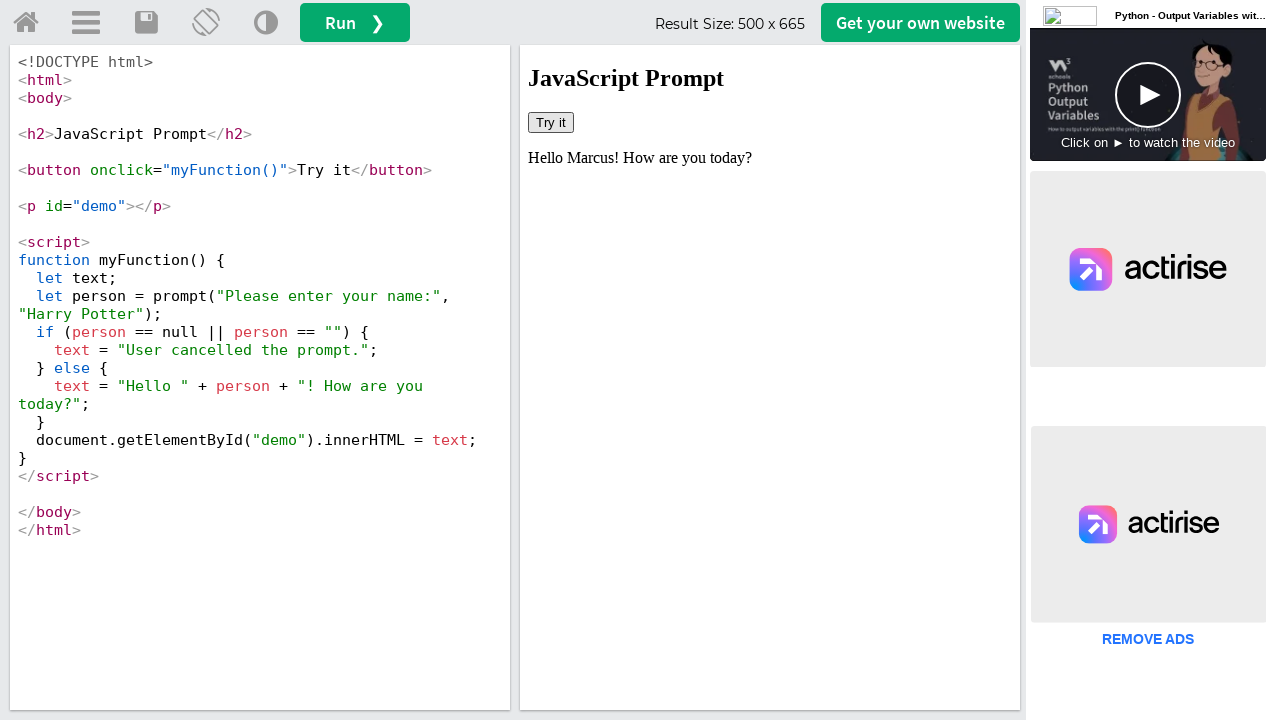

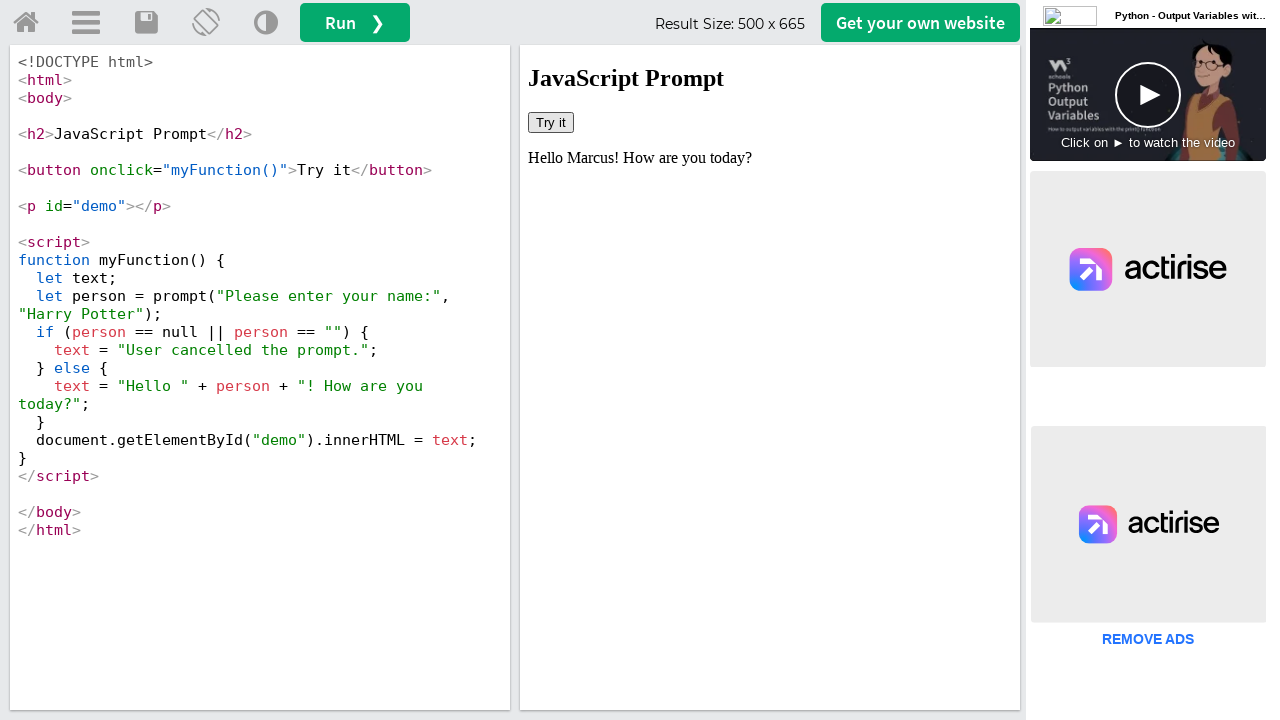